Tests right-click context menu interaction on an RPA link element and navigates through the context menu options using keyboard presses

Starting URL: http://greenstech.in/selenium-course-content.html

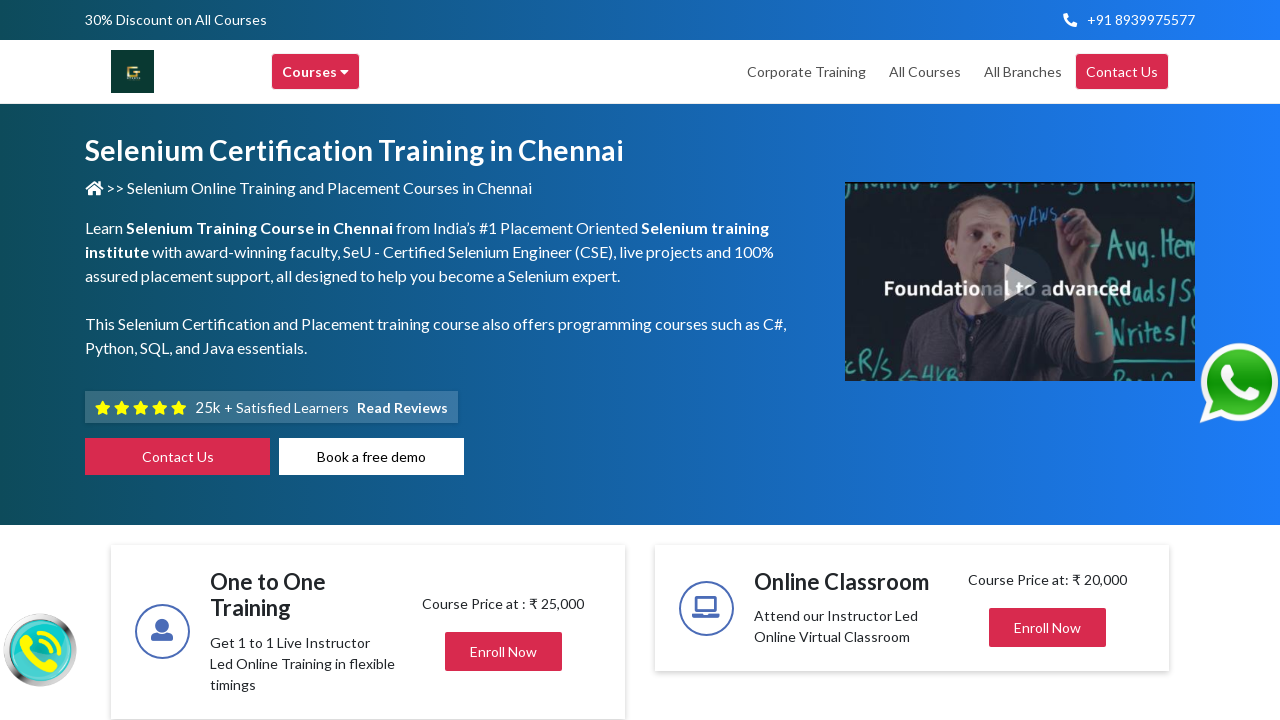

Located RPA link element using XPath
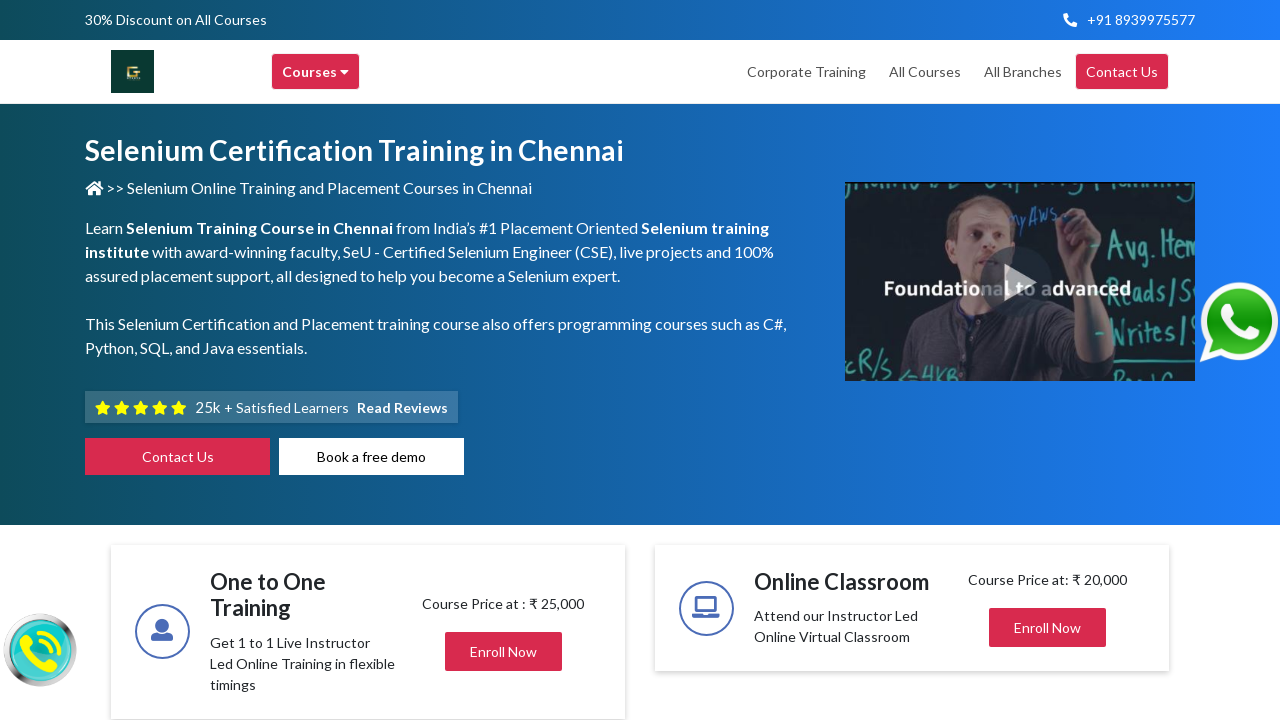

Right-clicked on RPA link element to open context menu at (594, 361) on xpath=/html/body/section[2]/div/div[4]/div[4]/ul/li[8]/a
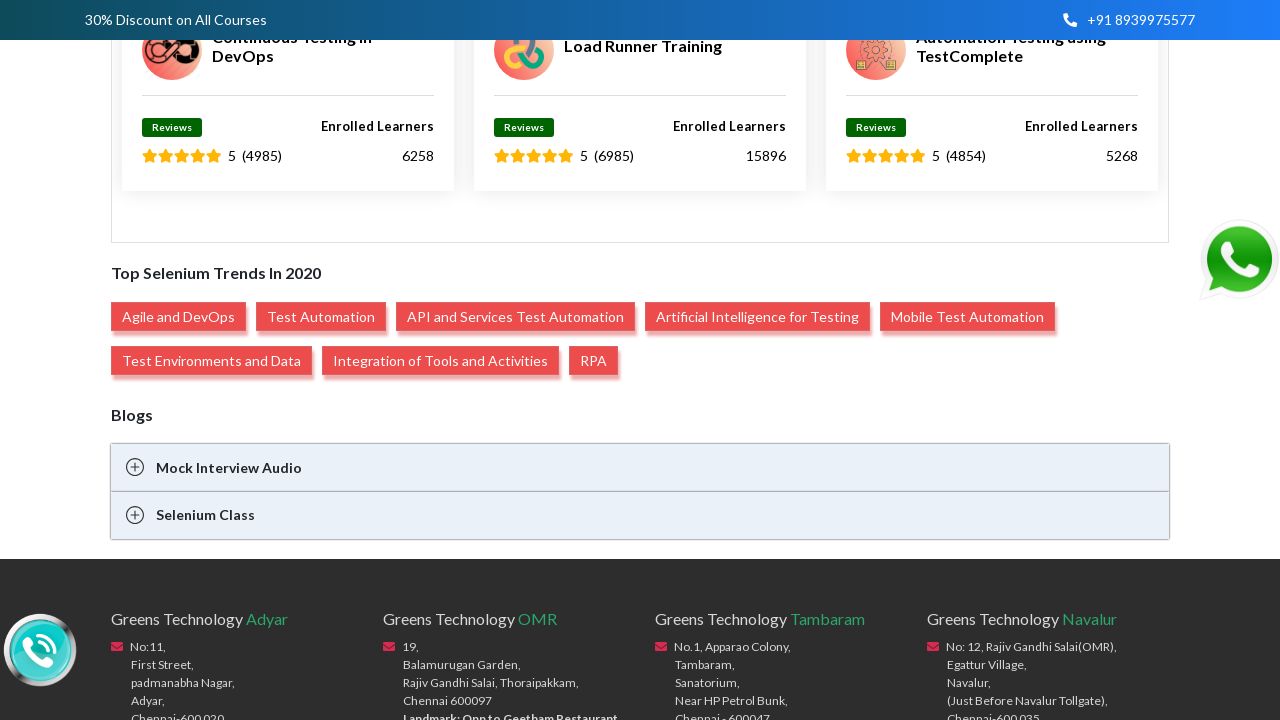

Pressed ArrowDown key to navigate context menu (iteration 1/5)
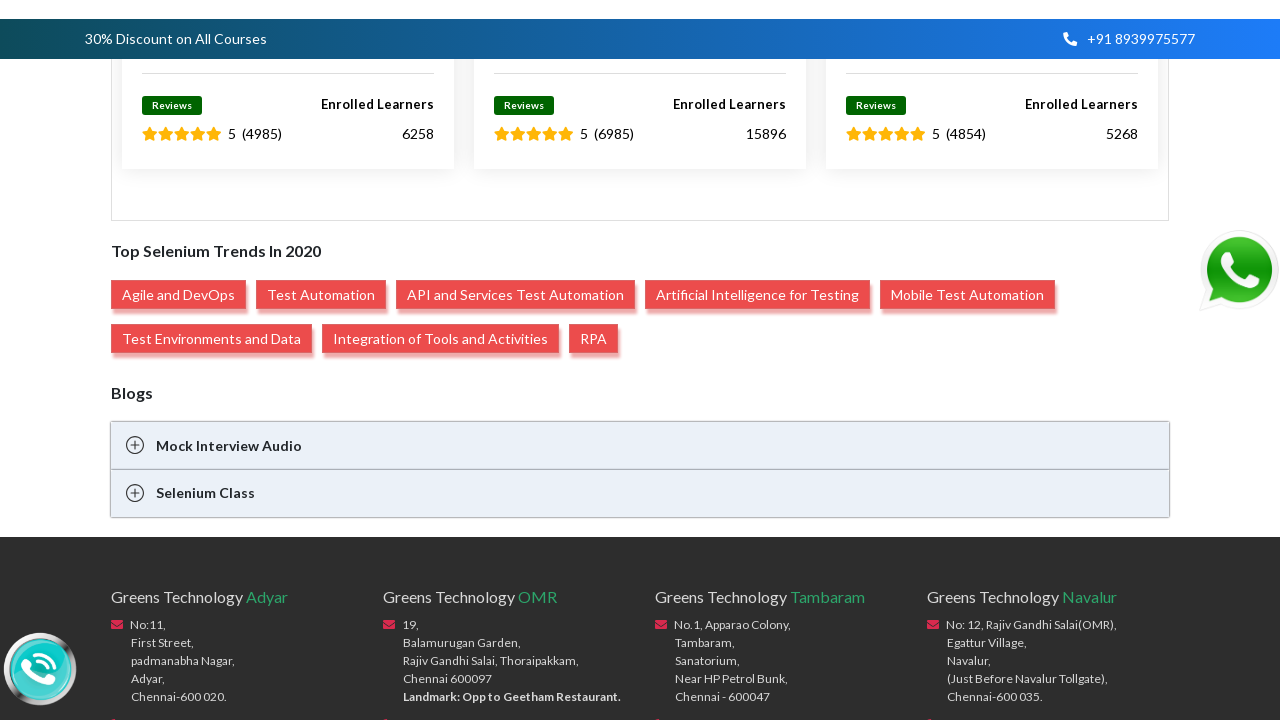

Pressed ArrowDown key to navigate context menu (iteration 2/5)
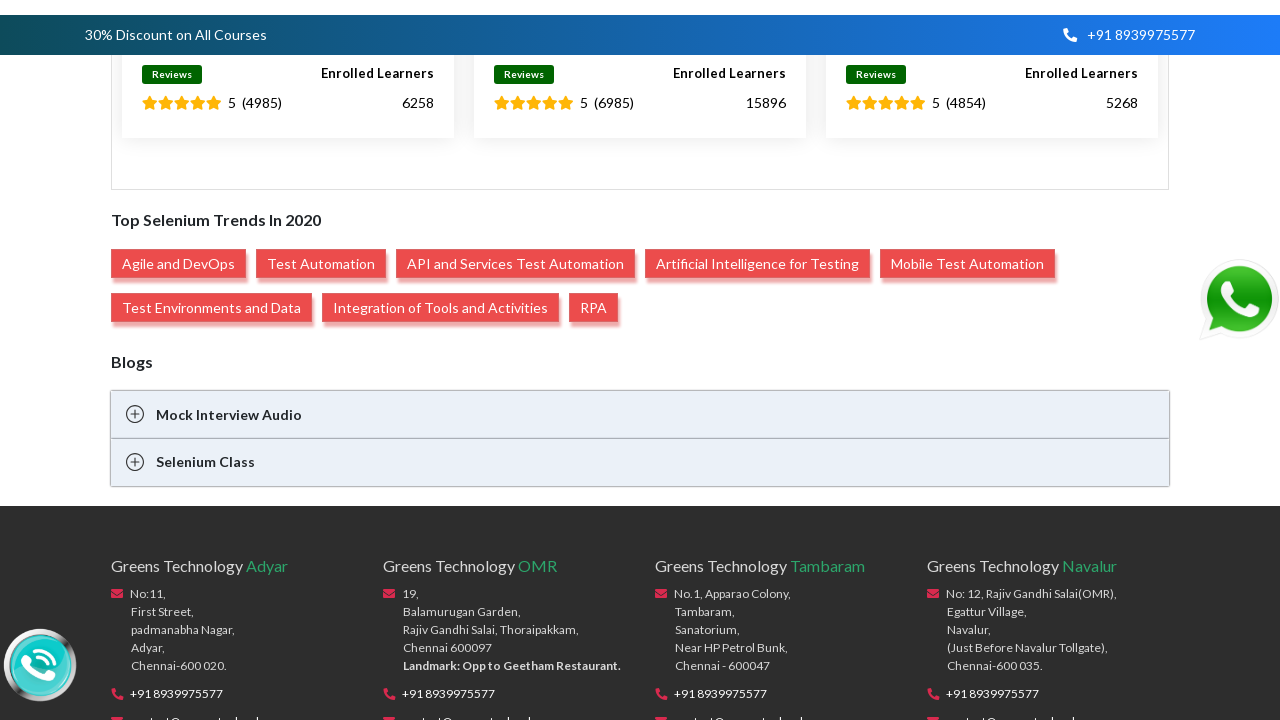

Pressed ArrowDown key to navigate context menu (iteration 3/5)
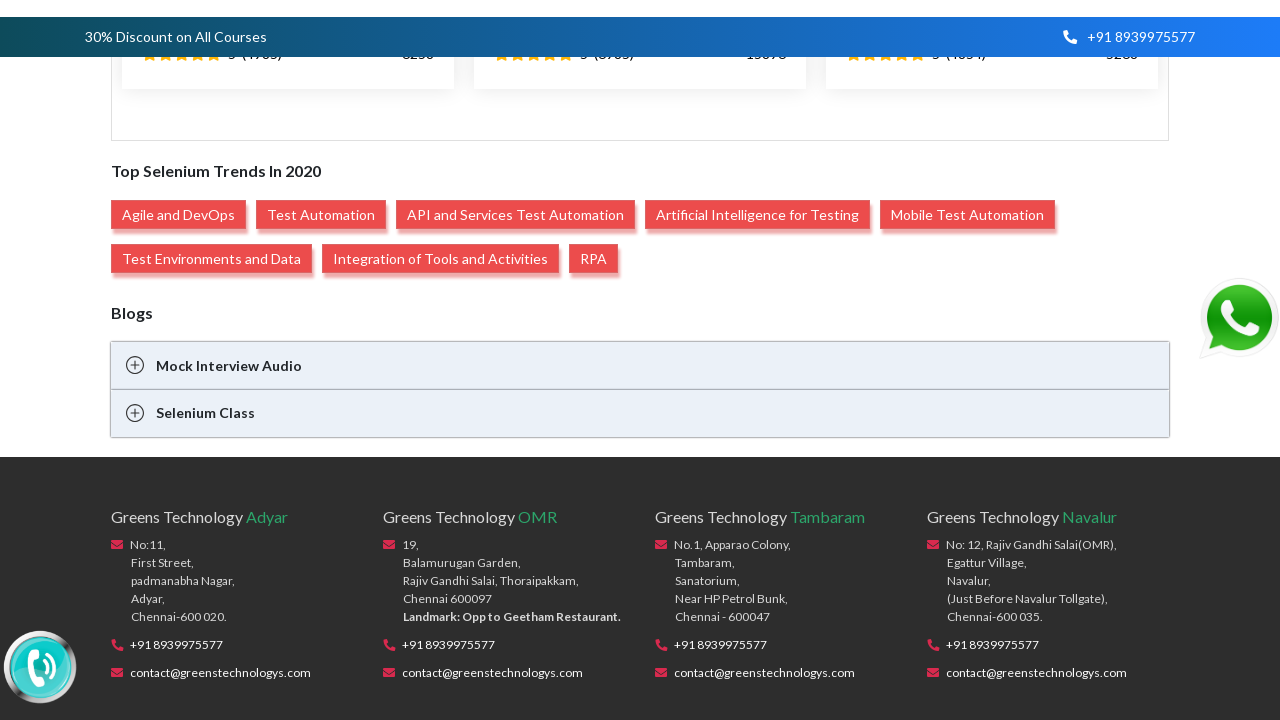

Pressed ArrowDown key to navigate context menu (iteration 4/5)
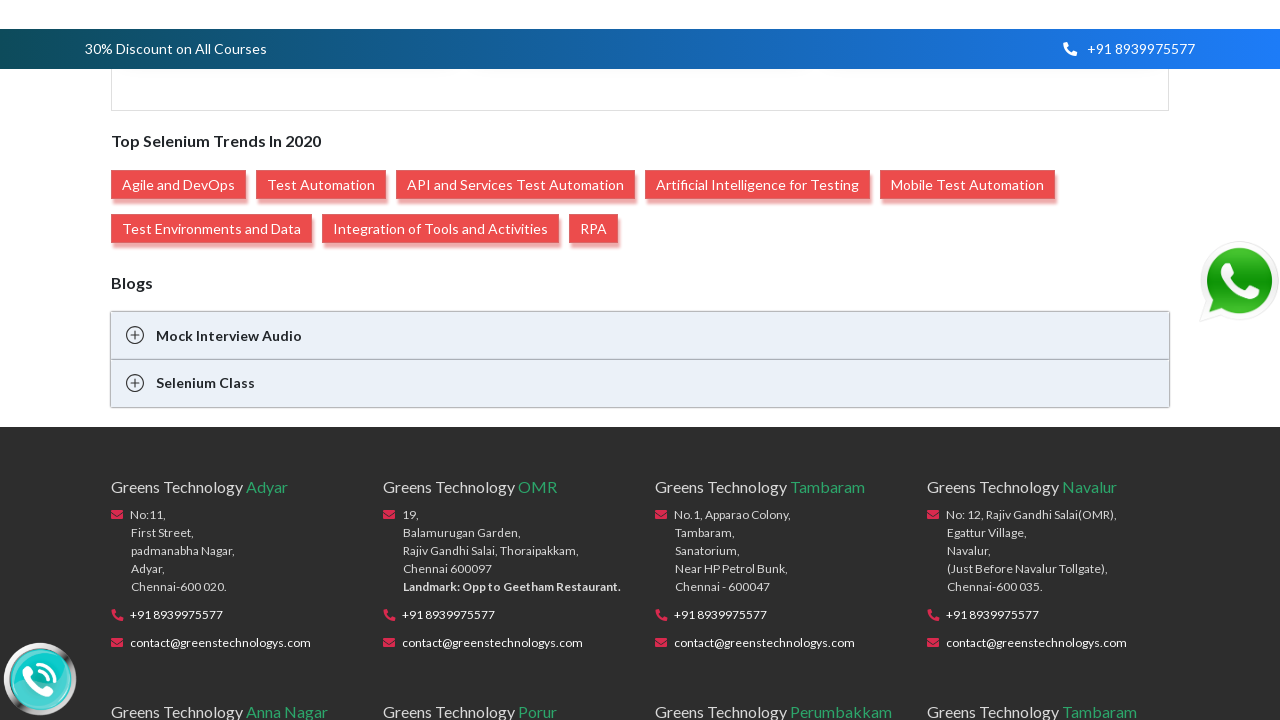

Pressed ArrowDown key to navigate context menu (iteration 5/5)
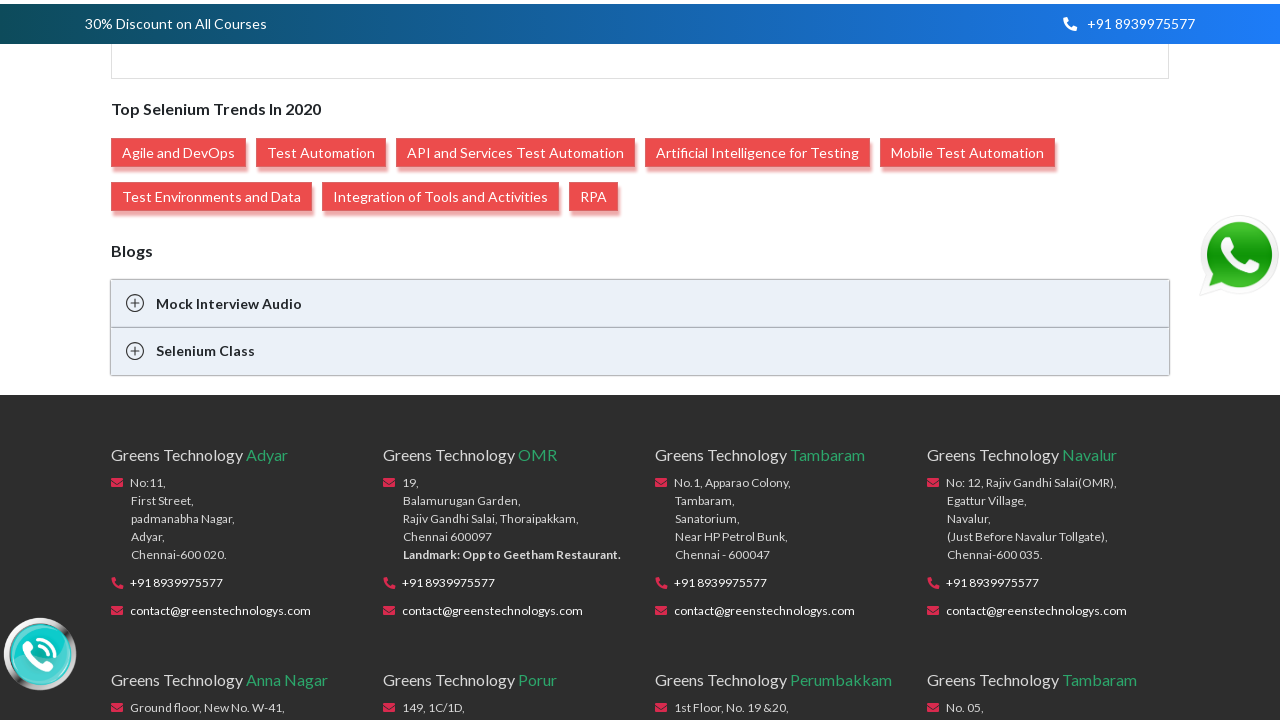

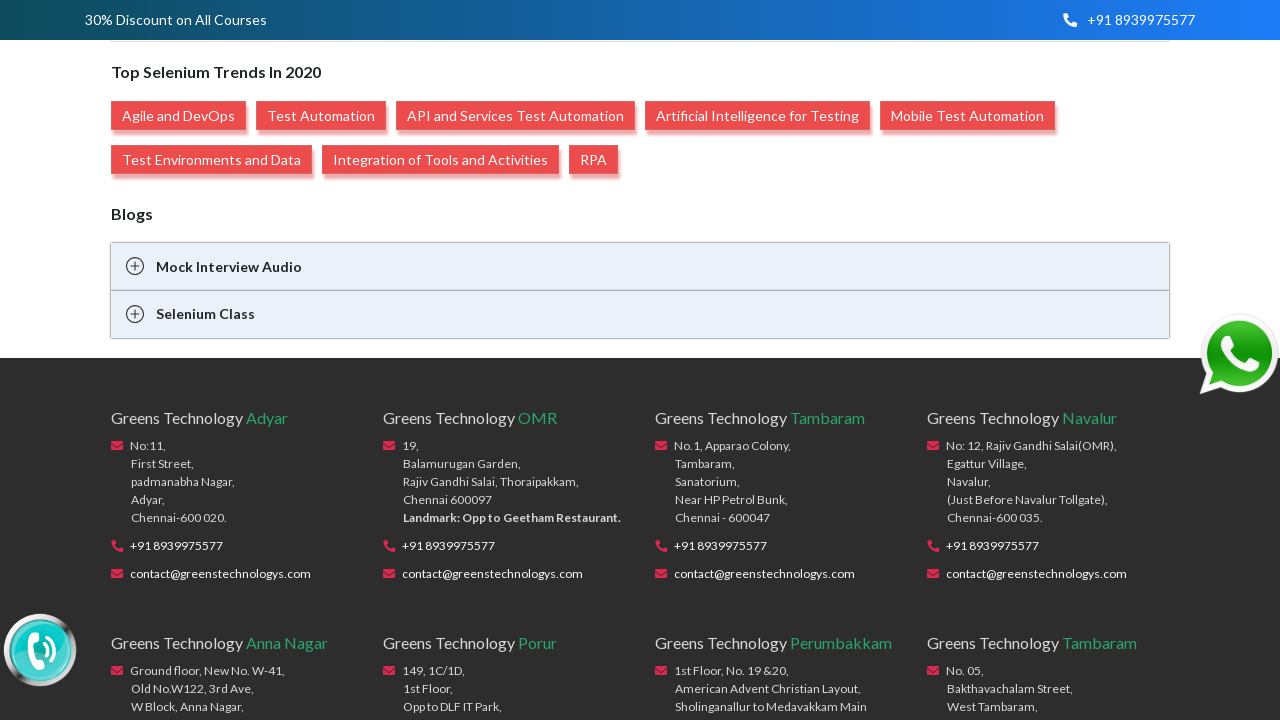